Opens the Zerodha Kite trading platform homepage and maximizes the browser window to verify the page loads correctly.

Starting URL: https://kite.zerodha.com/

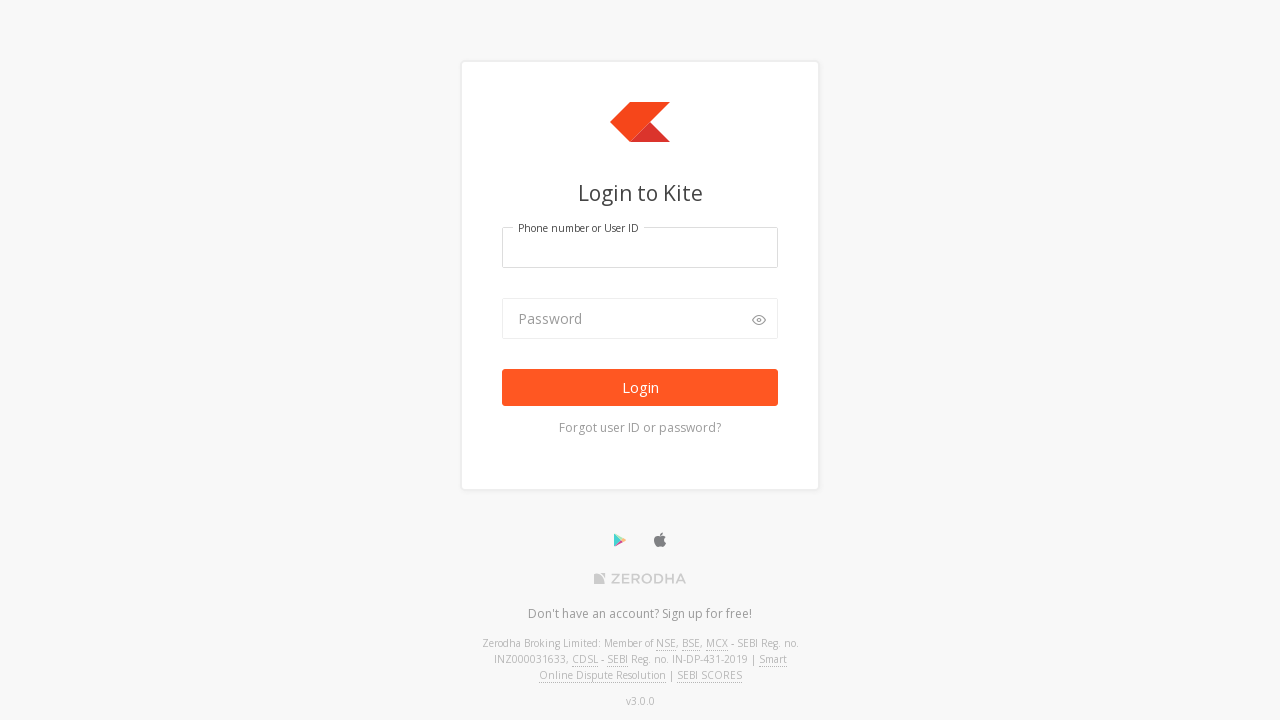

Set viewport size to 1920x1080
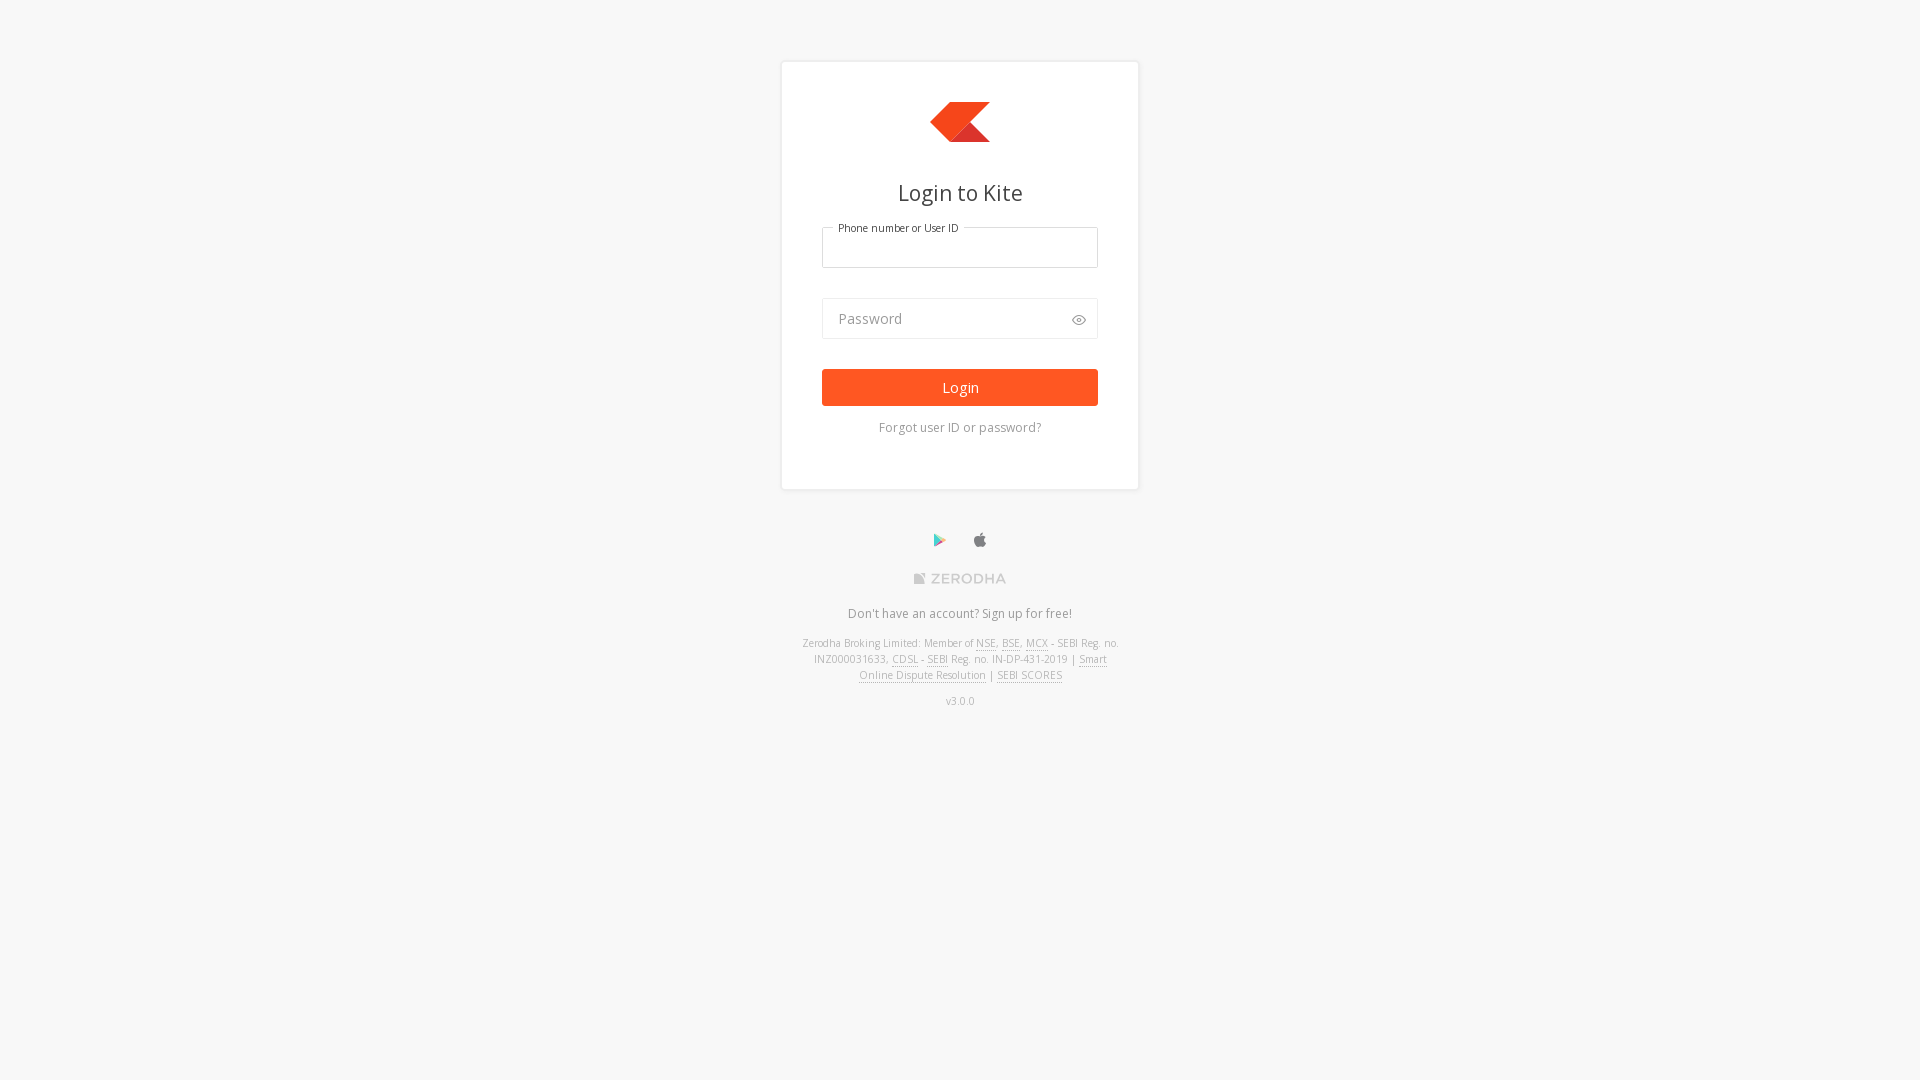

Waited for page to reach domcontentloaded state
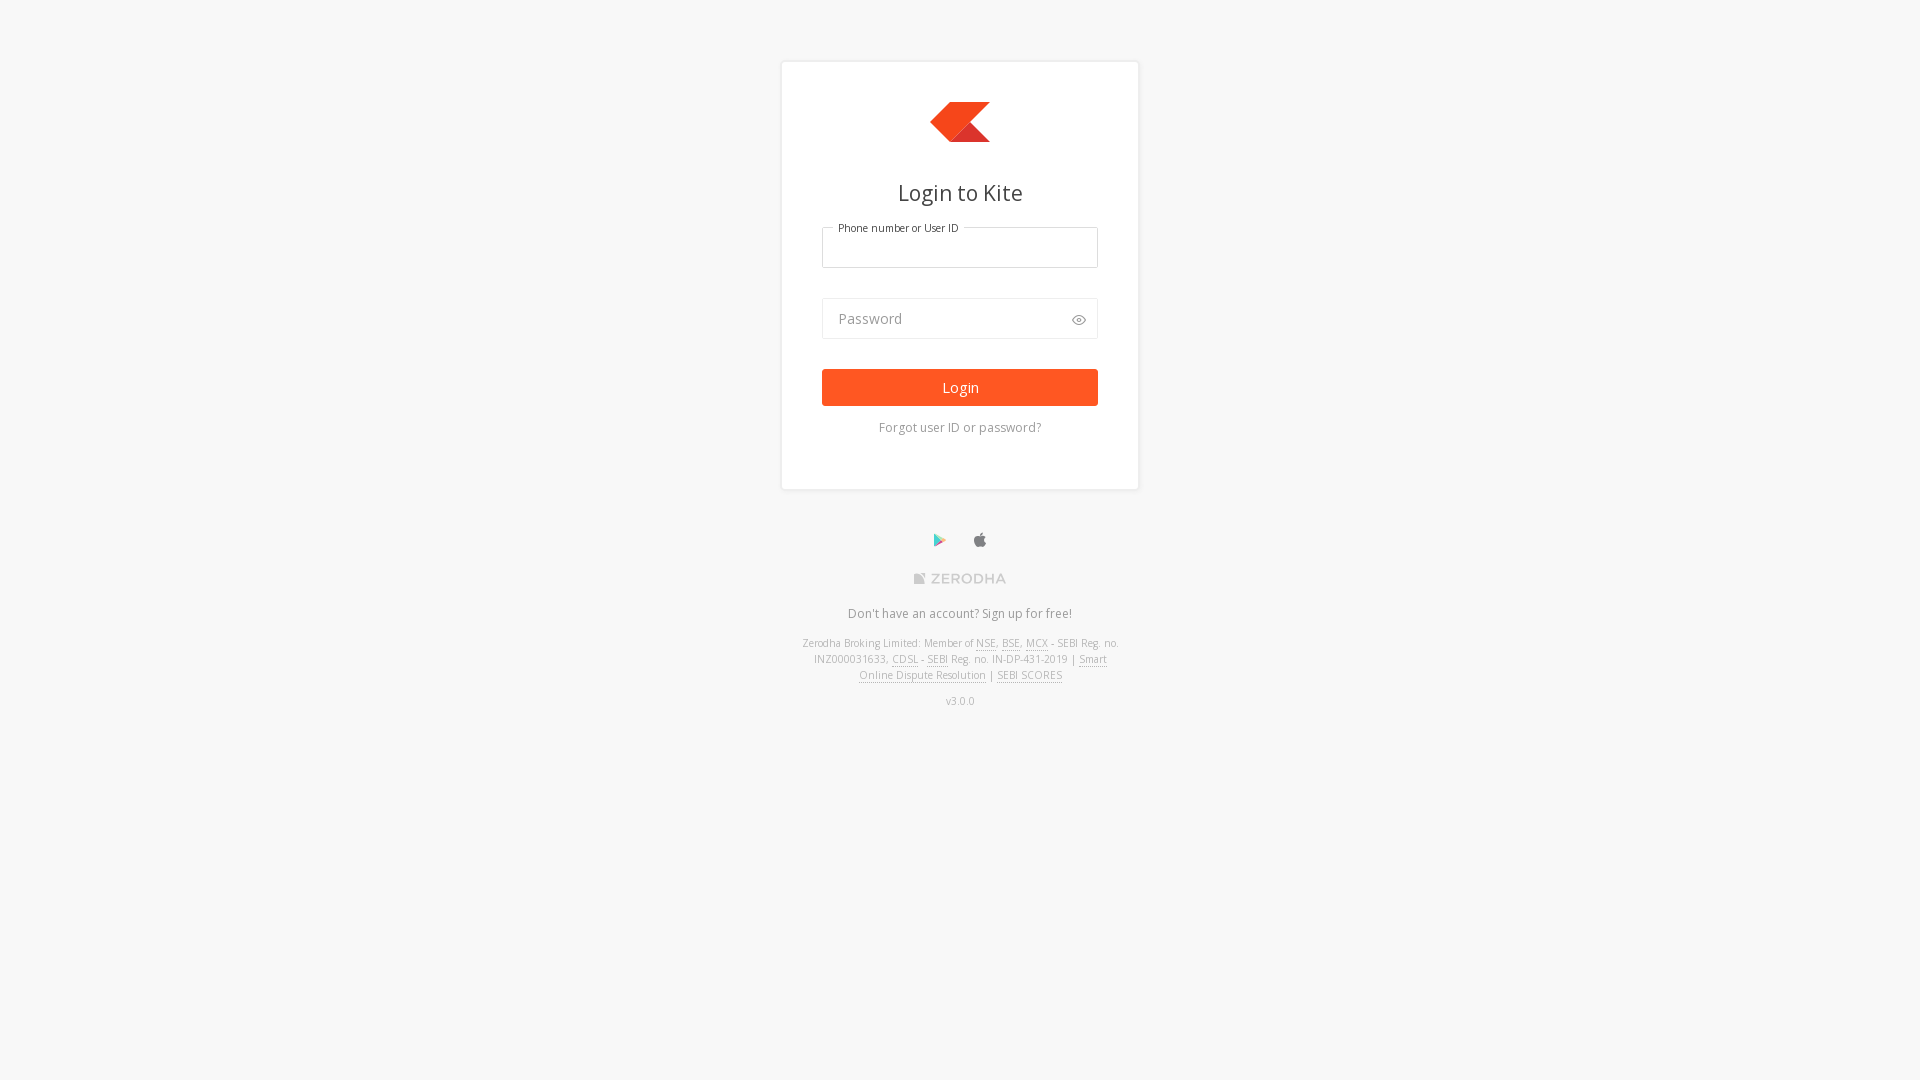

Waited 2 seconds for page to stabilize
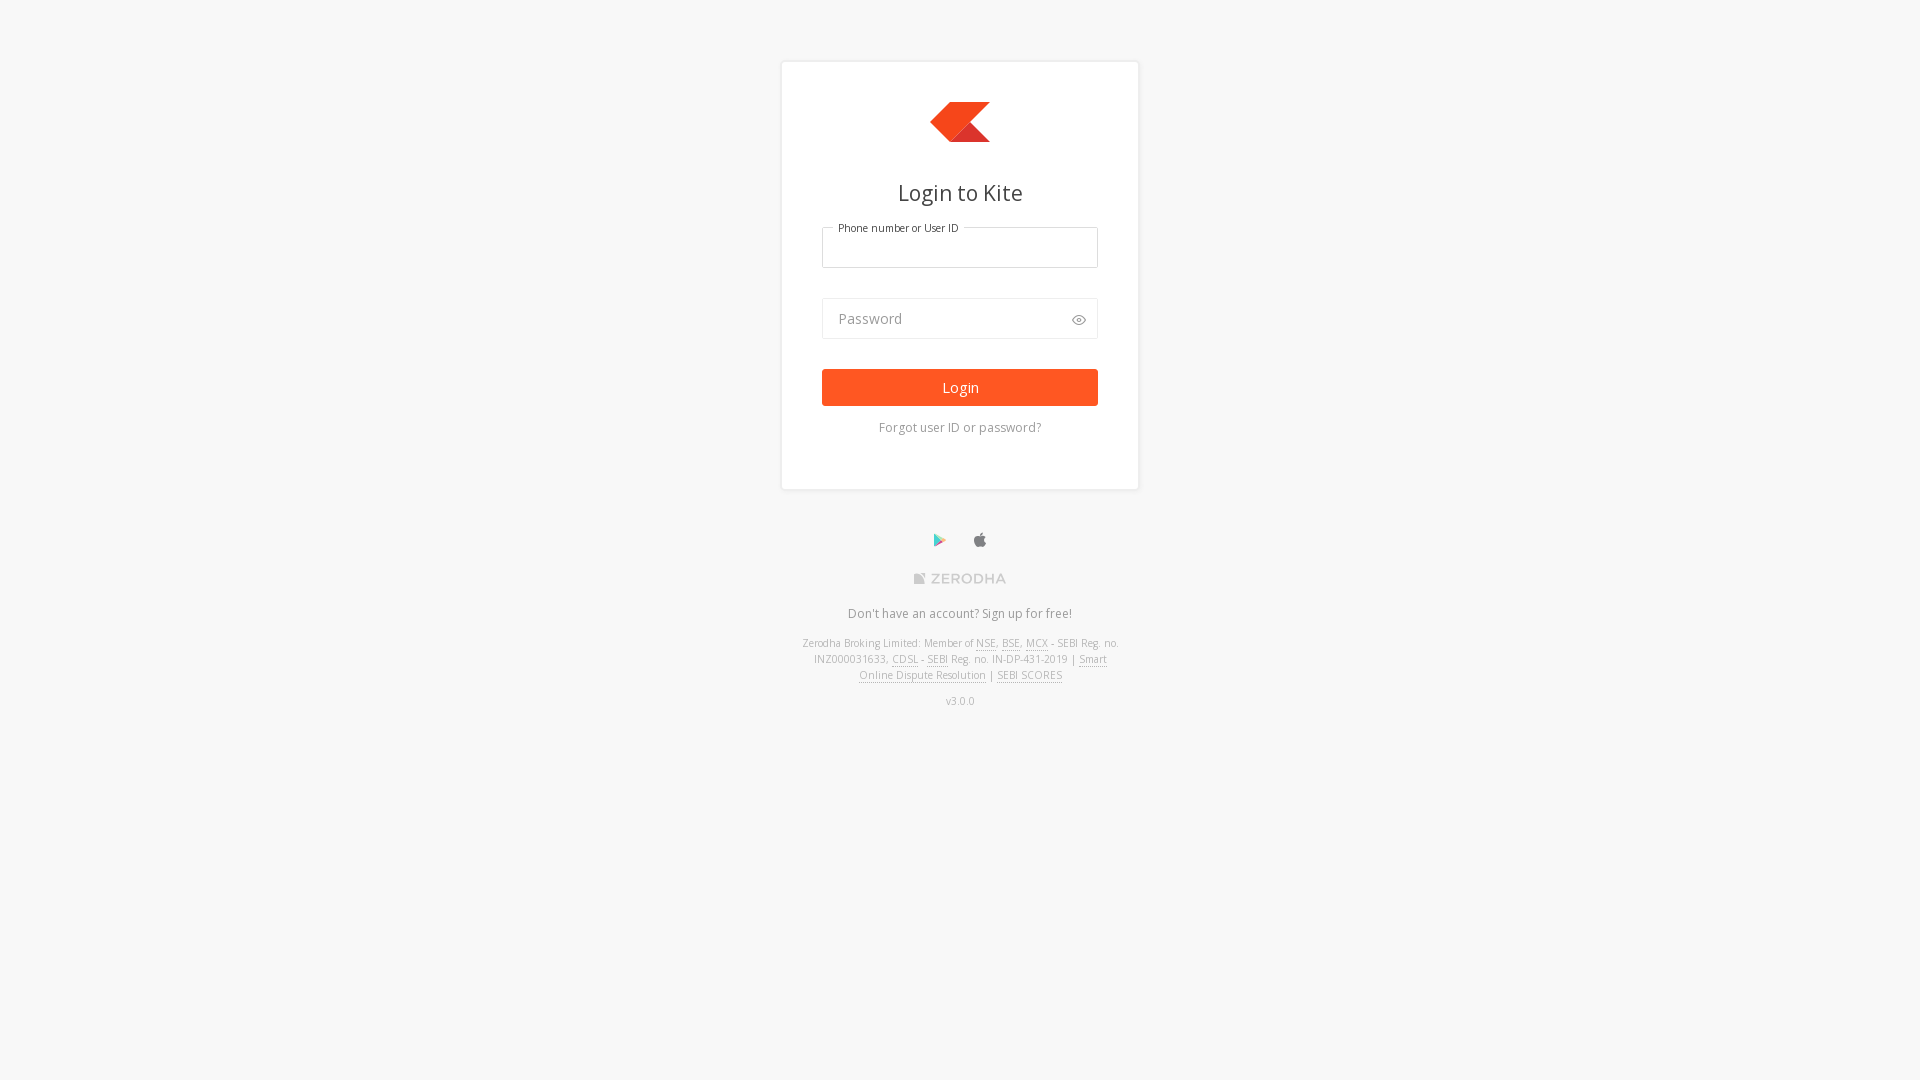

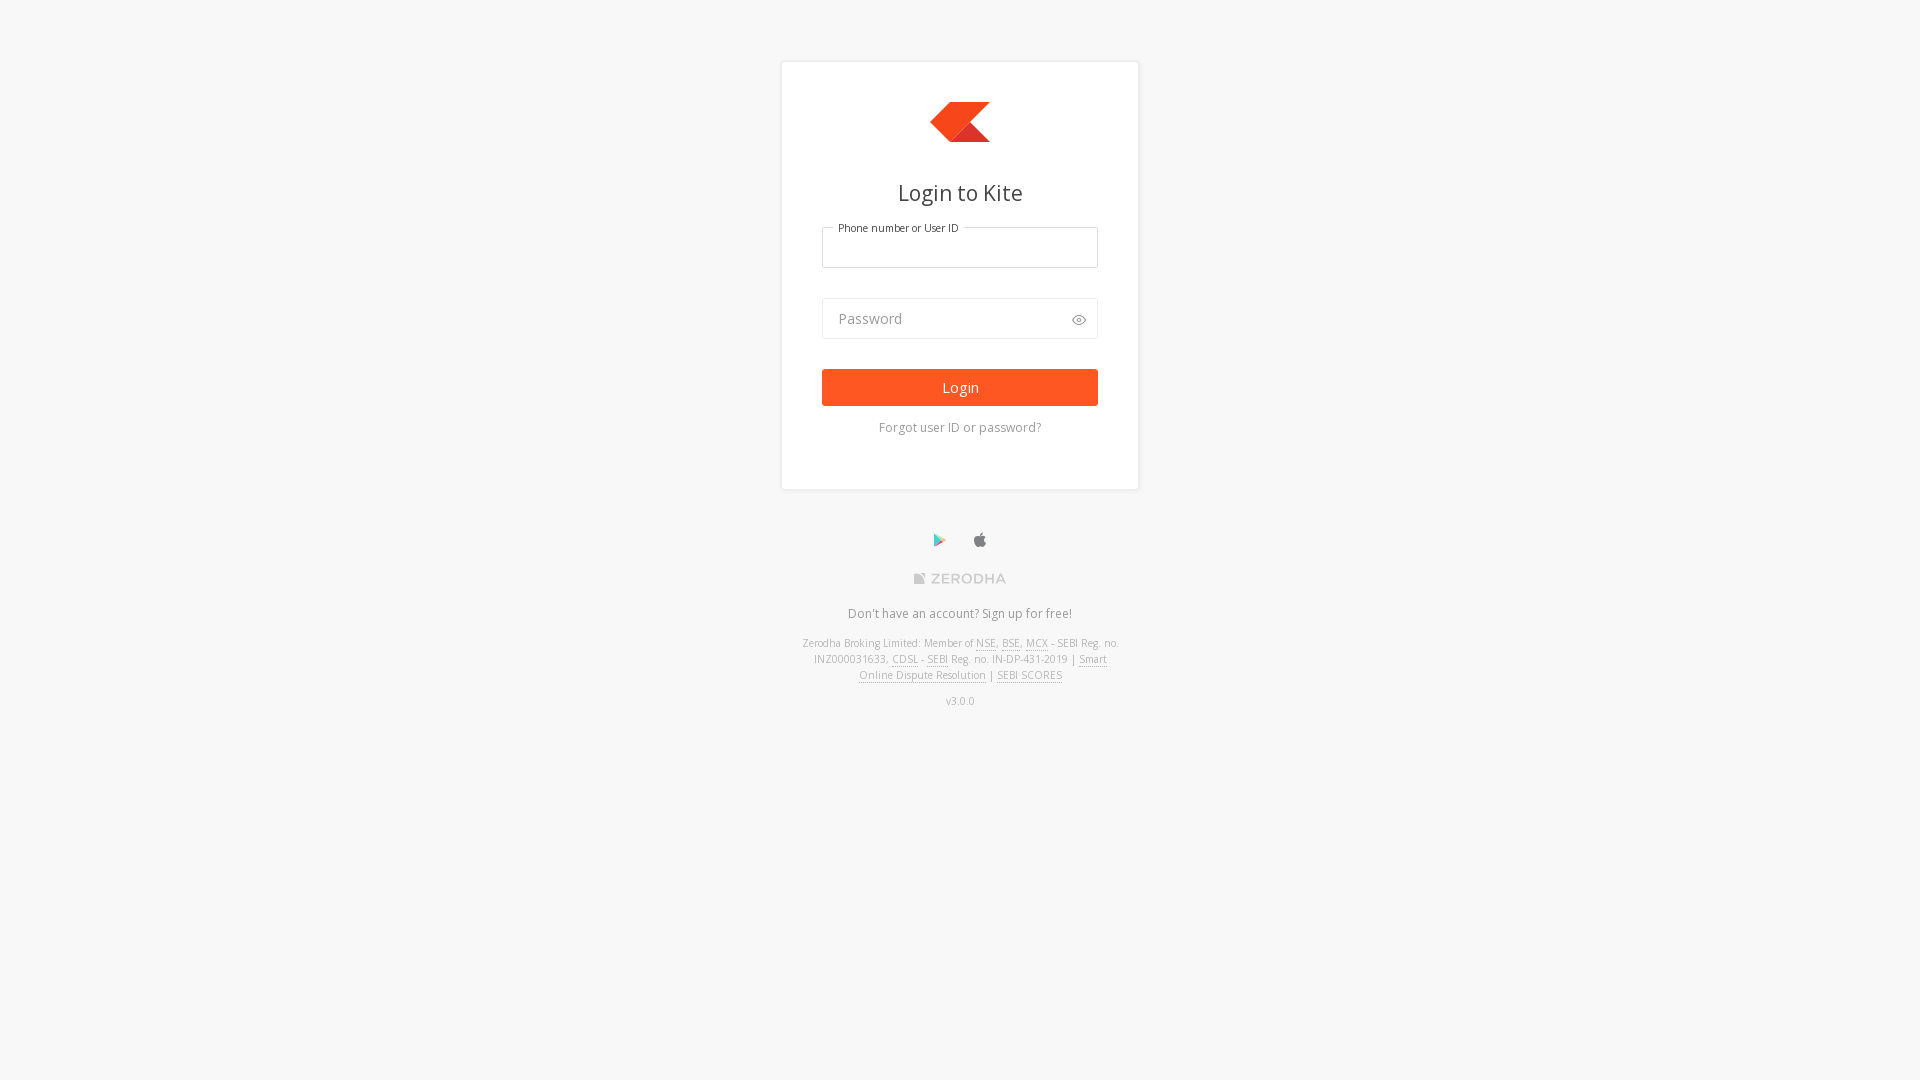